Tests input field functionality on the TestCafe example page by clicking and filling a developer name field, then clicking a populate button that triggers a dialog

Starting URL: https://devexpress.github.io/testcafe/example/

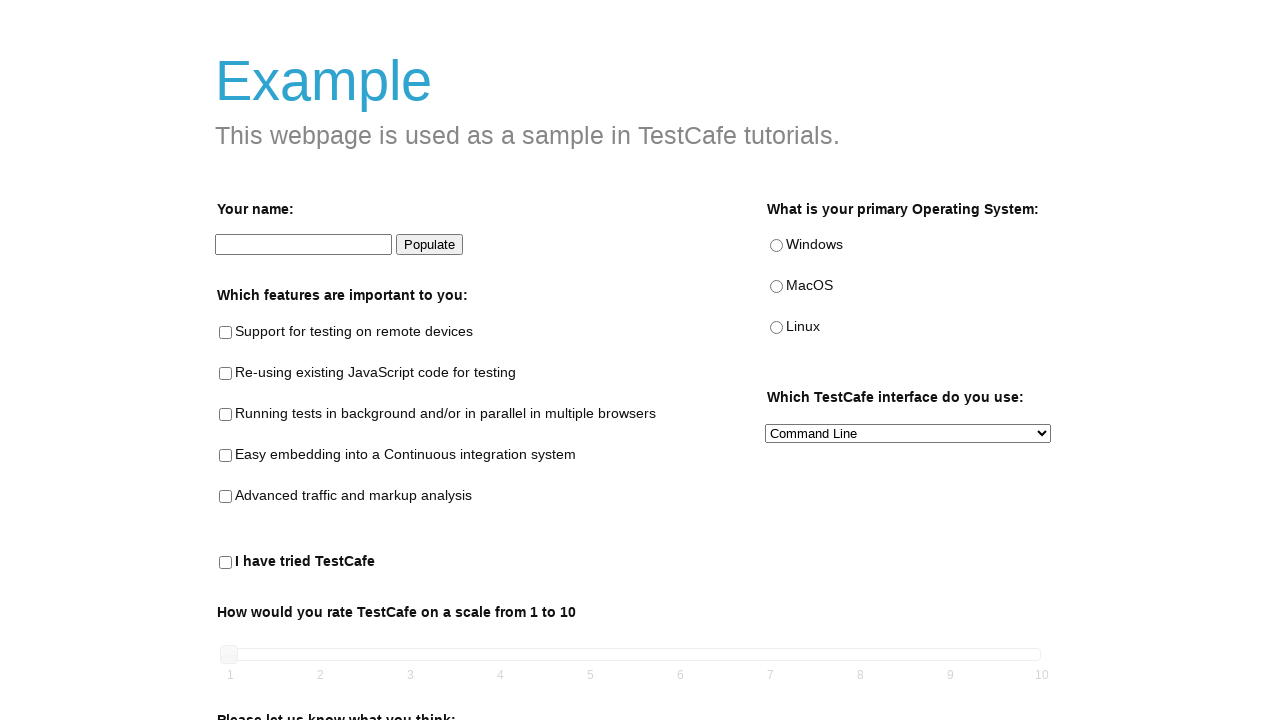

Navigated to TestCafe example page
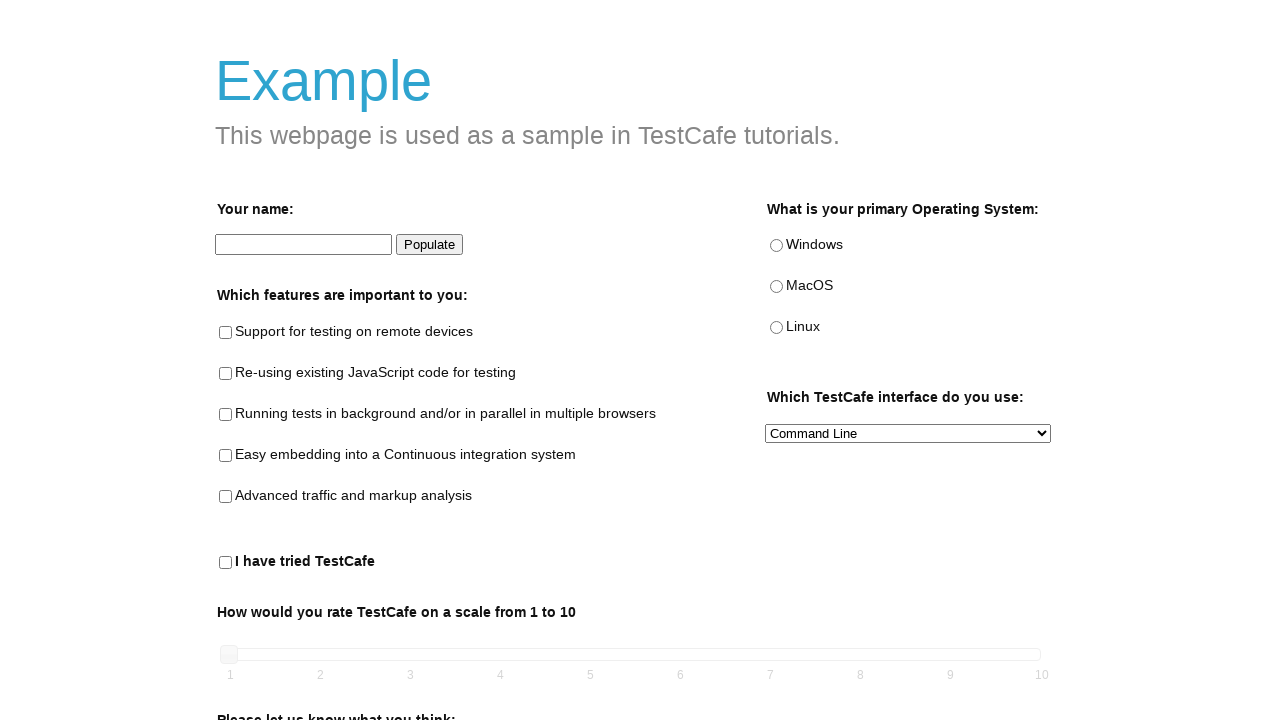

Clicked on developer name input field at (304, 245) on xpath=//input[@id='developer-name']
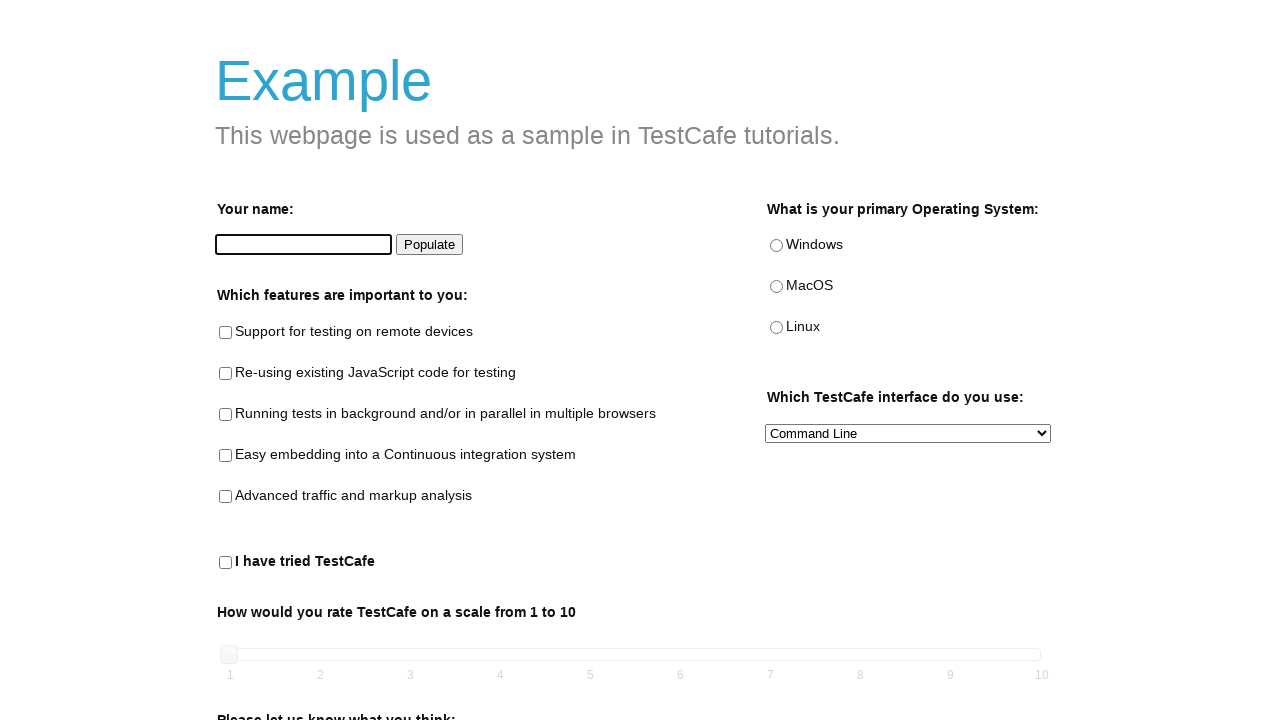

Filled developer name field with 'Jorge Orellana' on xpath=//input[@id='developer-name']
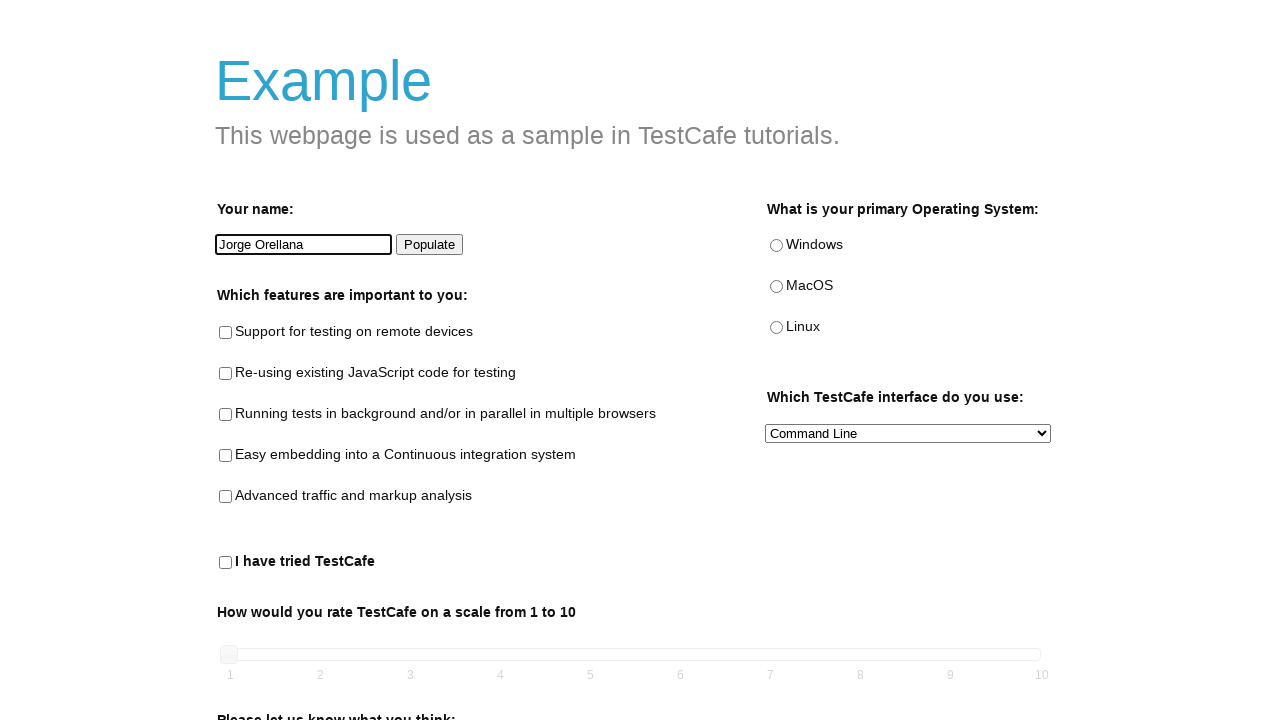

Set up dialog handler to dismiss any dialog
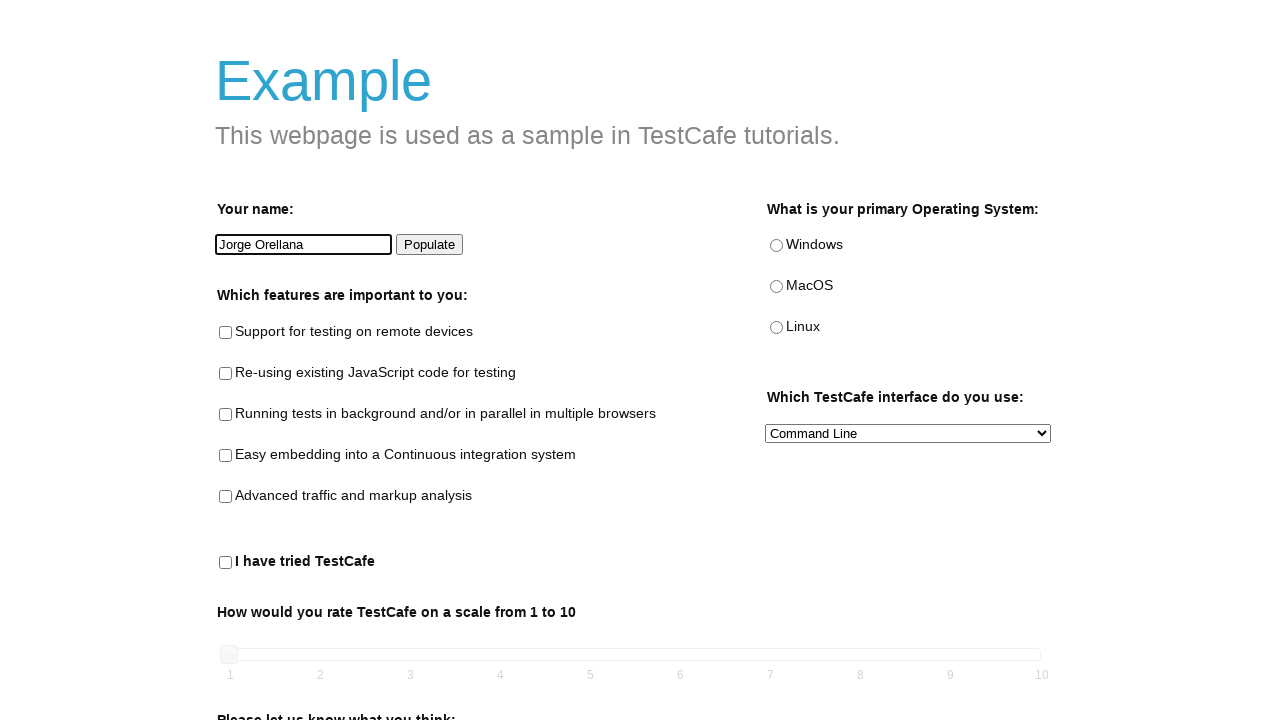

Clicked populate button which triggered a dialog at (430, 245) on xpath=//input[@id='populate']
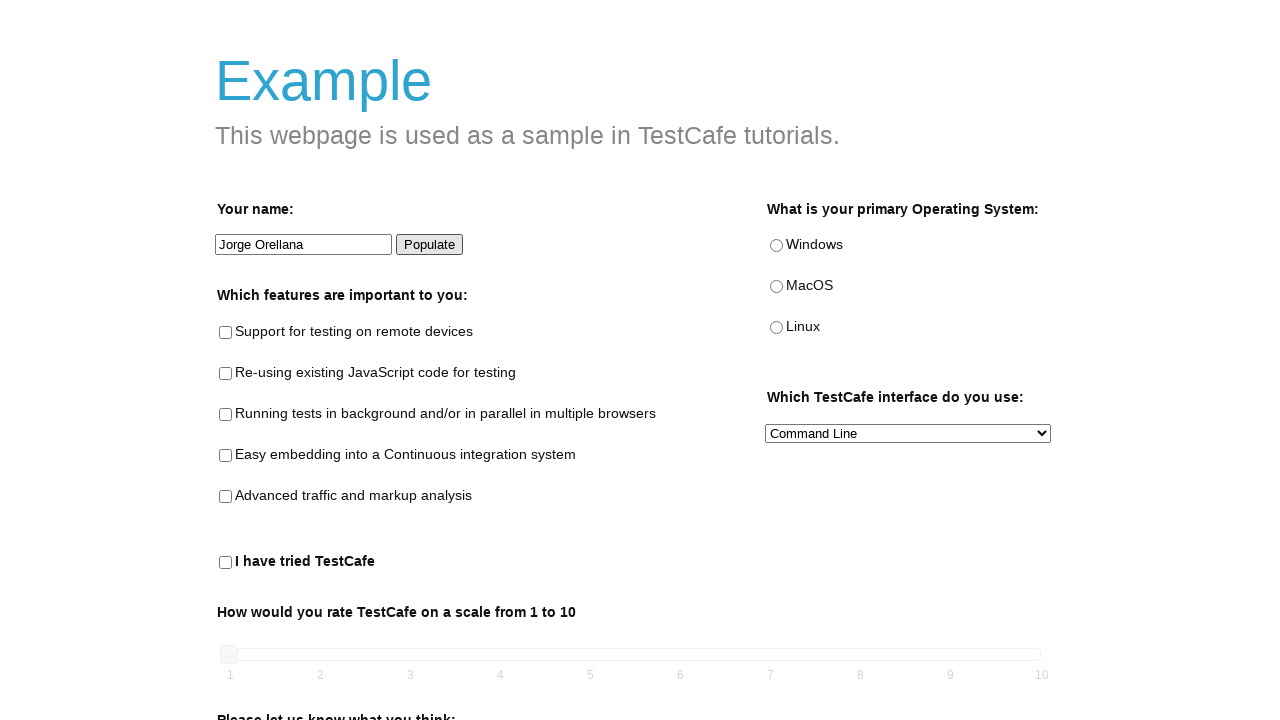

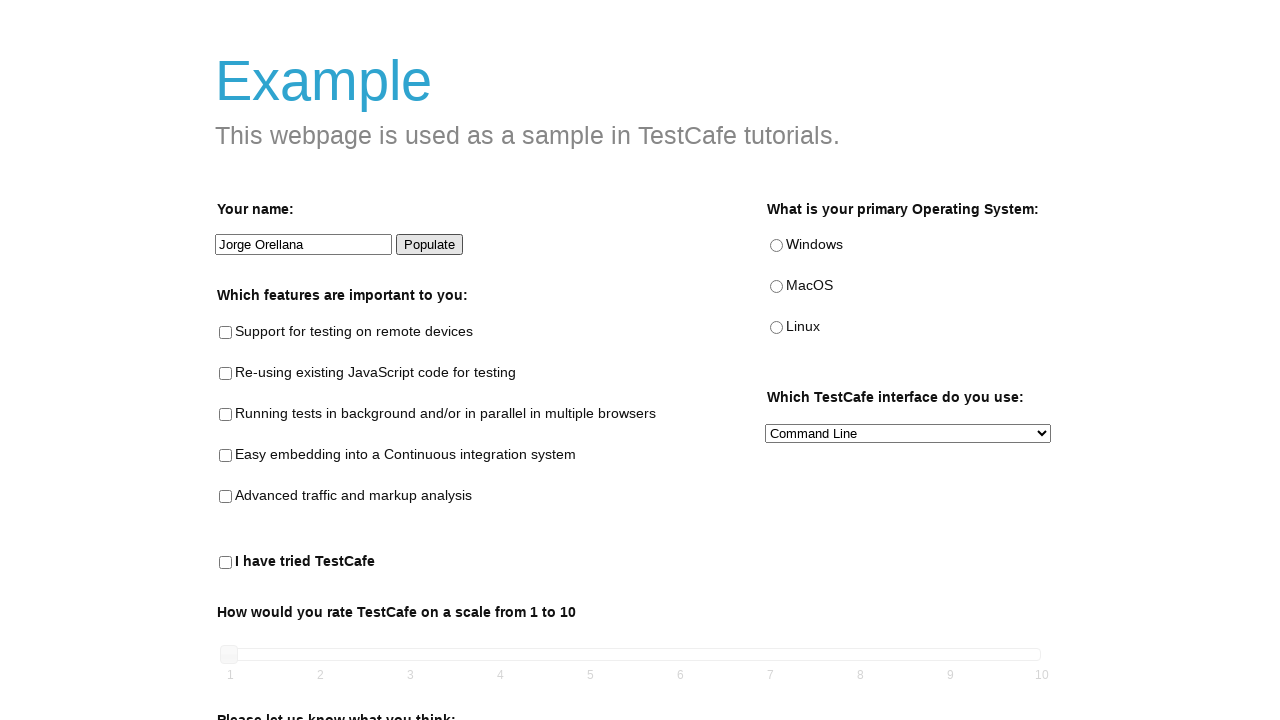